Tests jQuery UI datepicker functionality by clicking on the date input field to open the date picker widget within an iframe

Starting URL: https://jqueryui.com/datepicker/

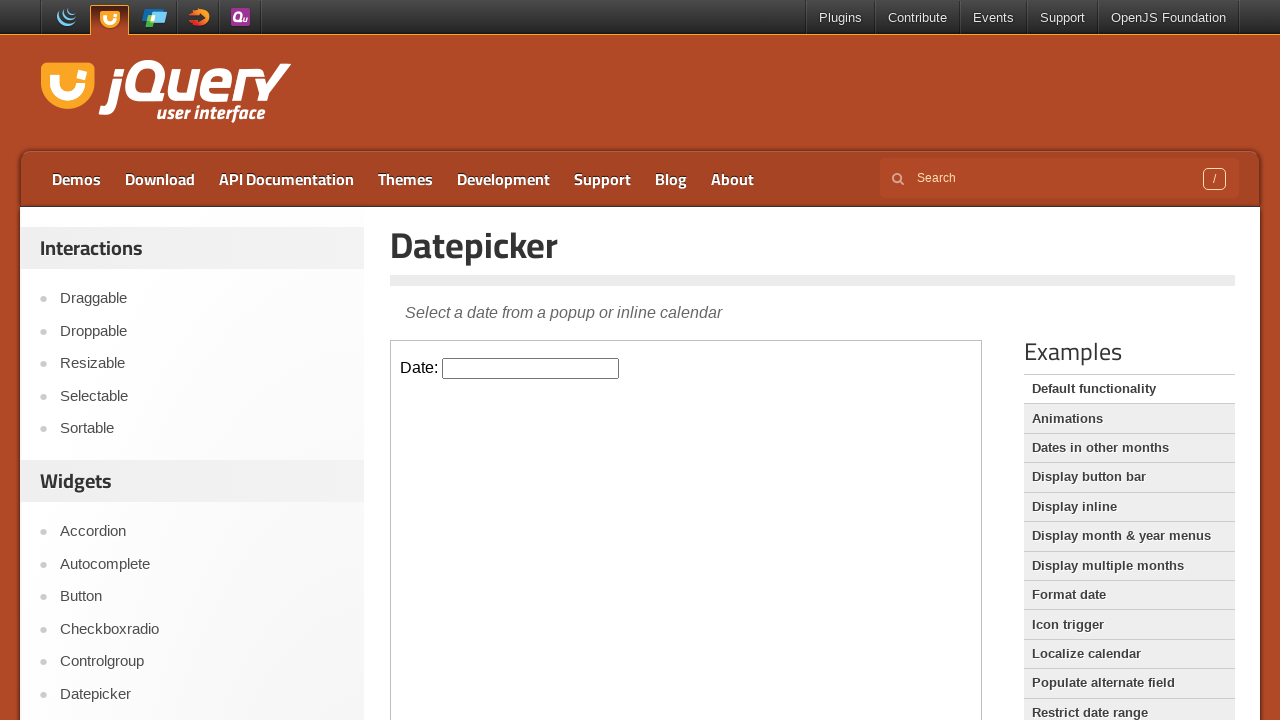

Located iframe with class 'demo-frame' containing datepicker
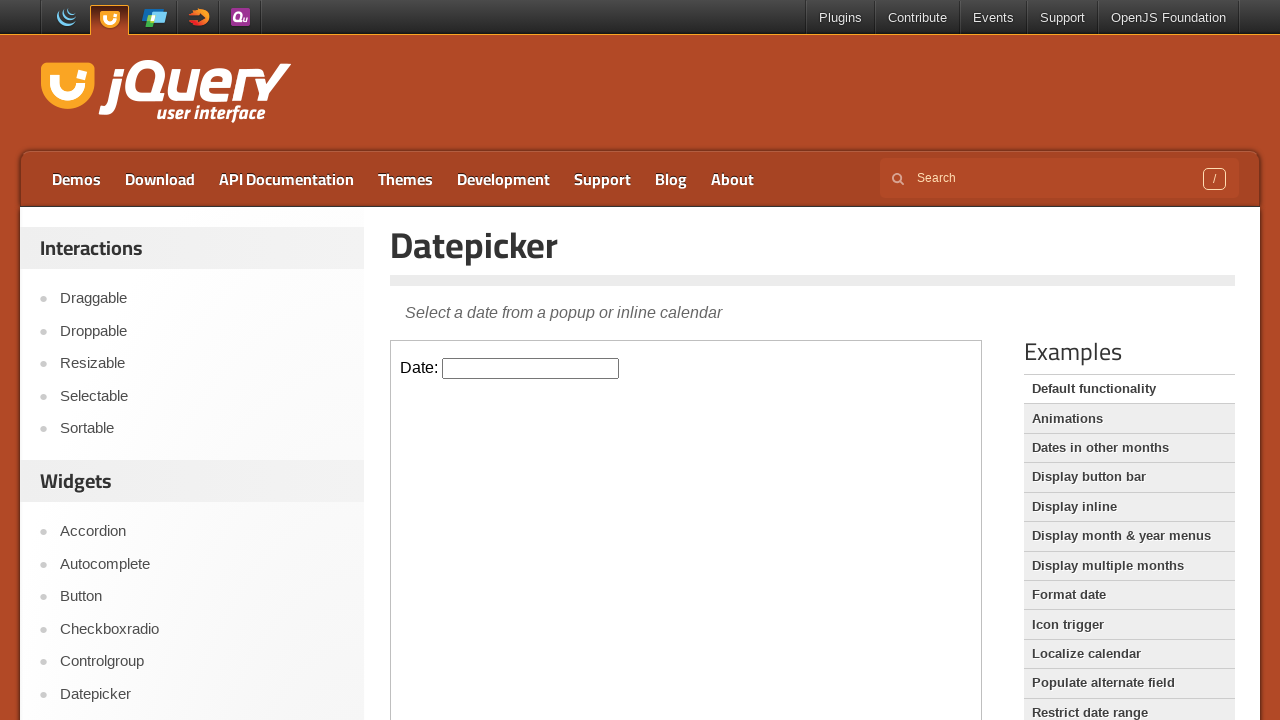

Clicked on datepicker input field to open the date picker widget at (531, 368) on iframe.demo-frame >> internal:control=enter-frame >> input#datepicker
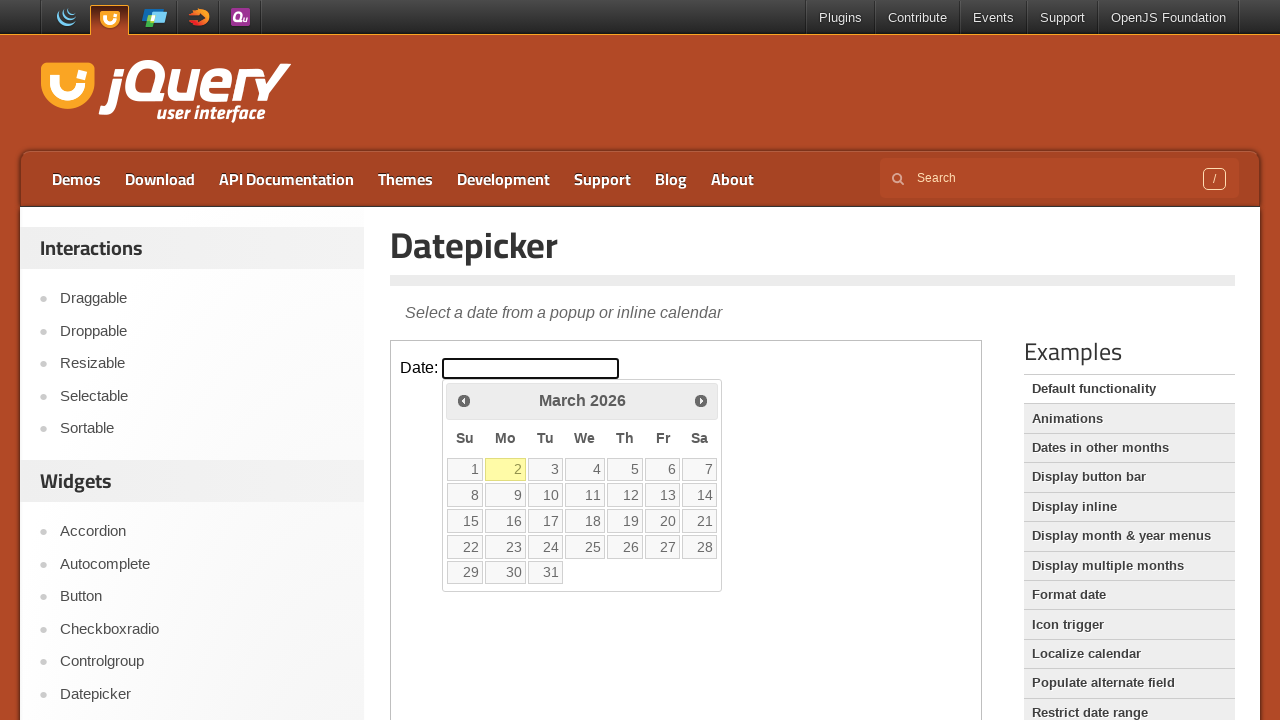

Datepicker calendar widget became visible
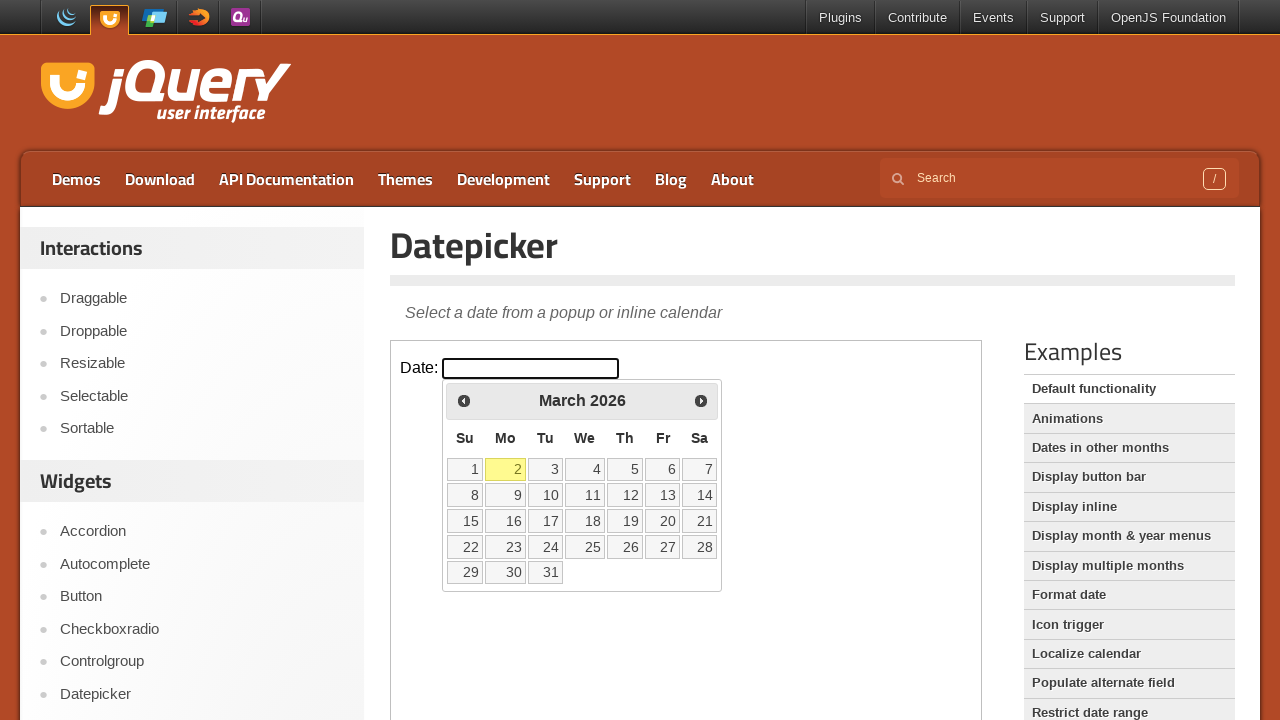

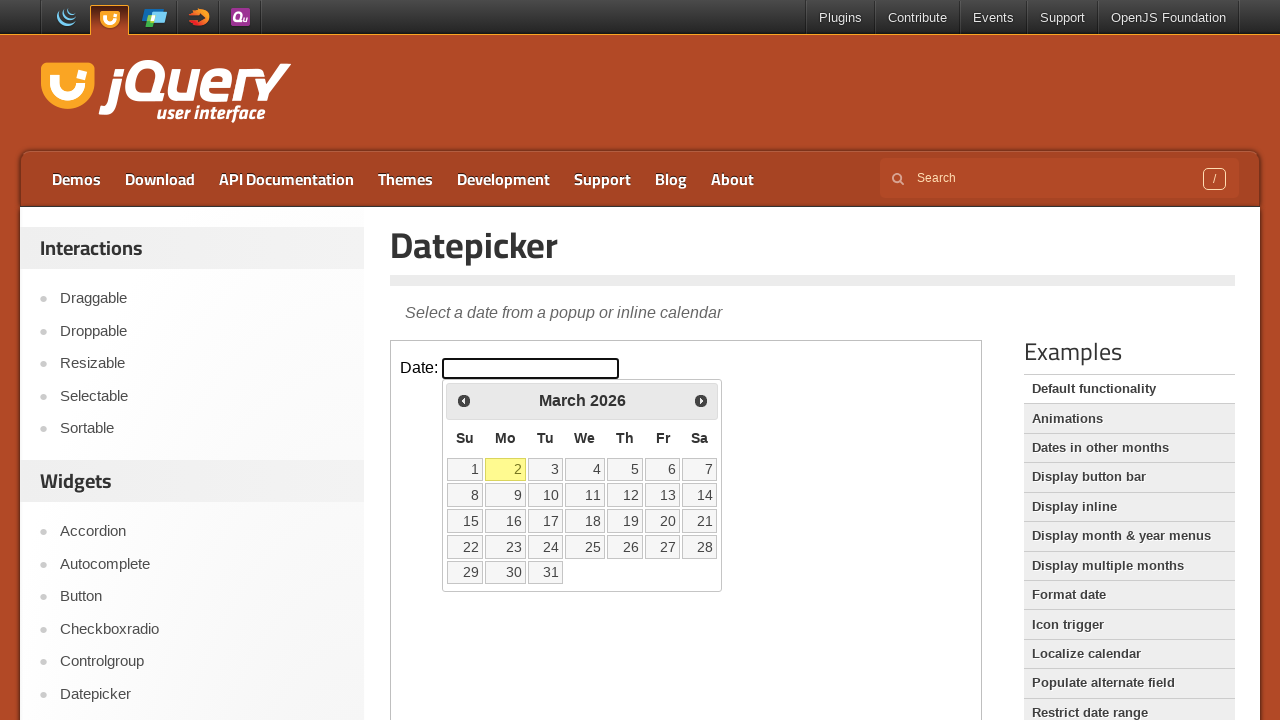